Tests that an error message is displayed when attempting to login with username but no password

Starting URL: https://www.saucedemo.com/

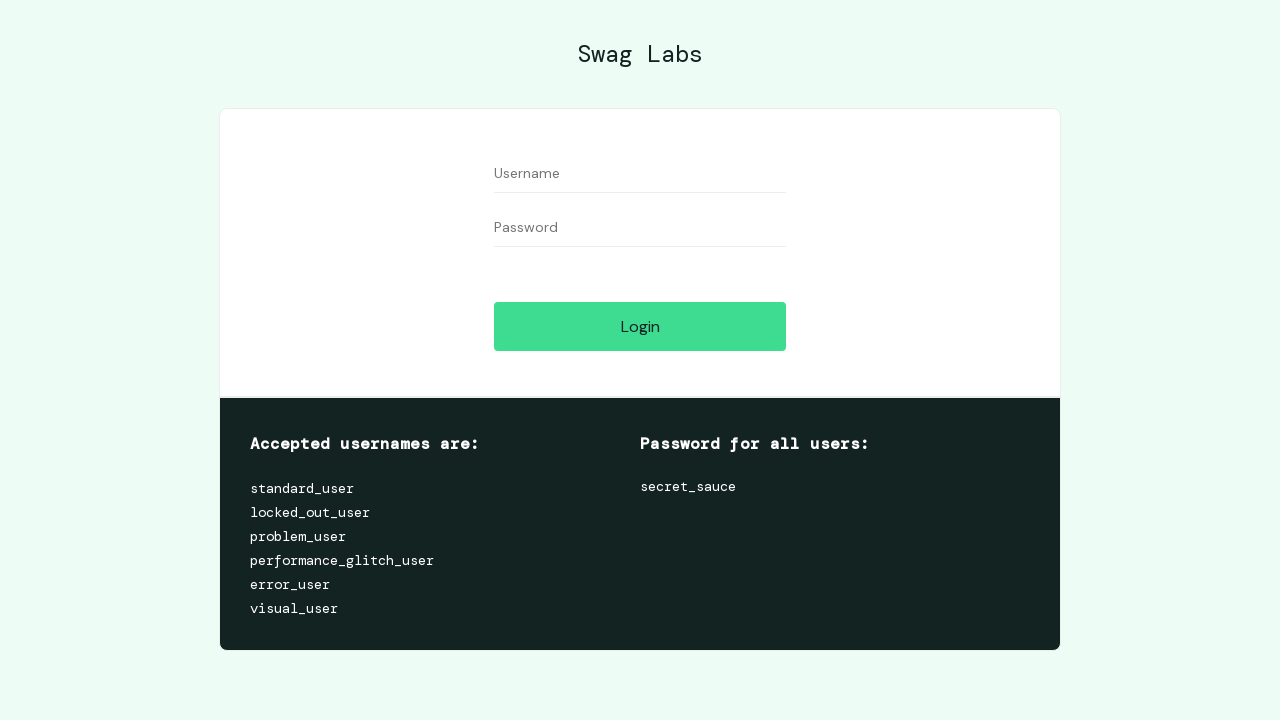

Filled username field with 'standard_user' on #user-name
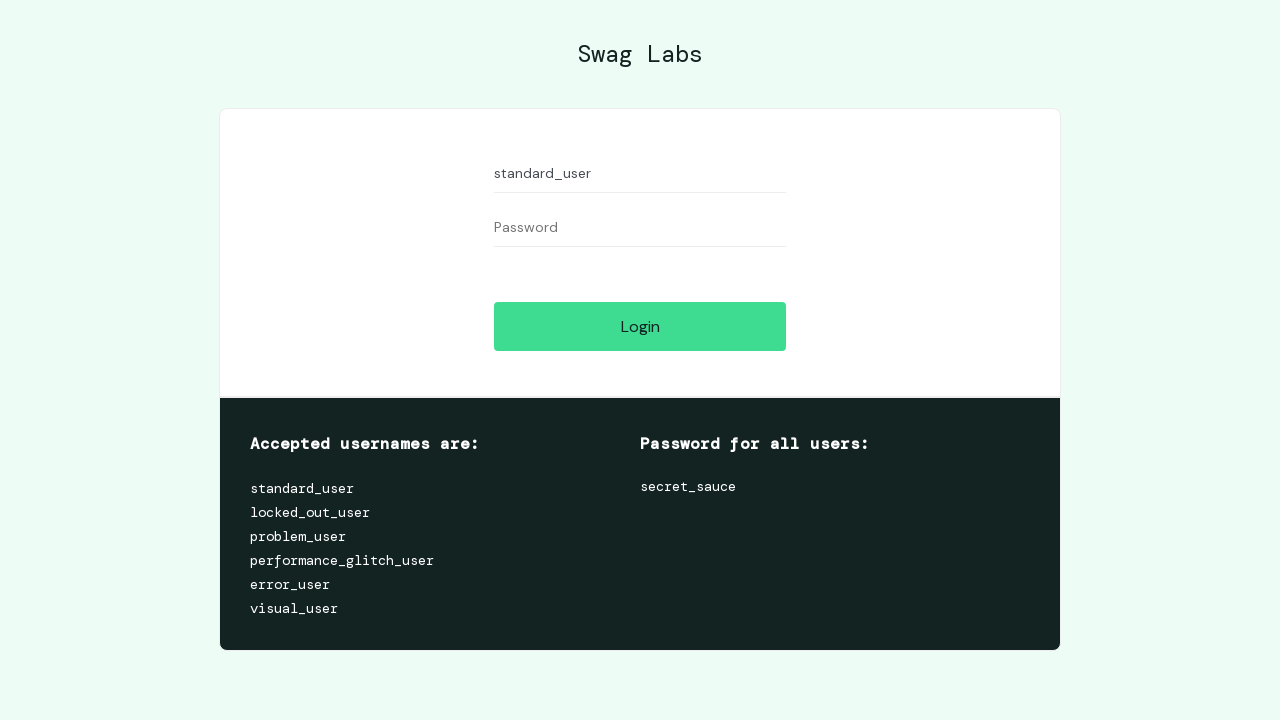

Clicked login button without entering password at (640, 326) on #login-button
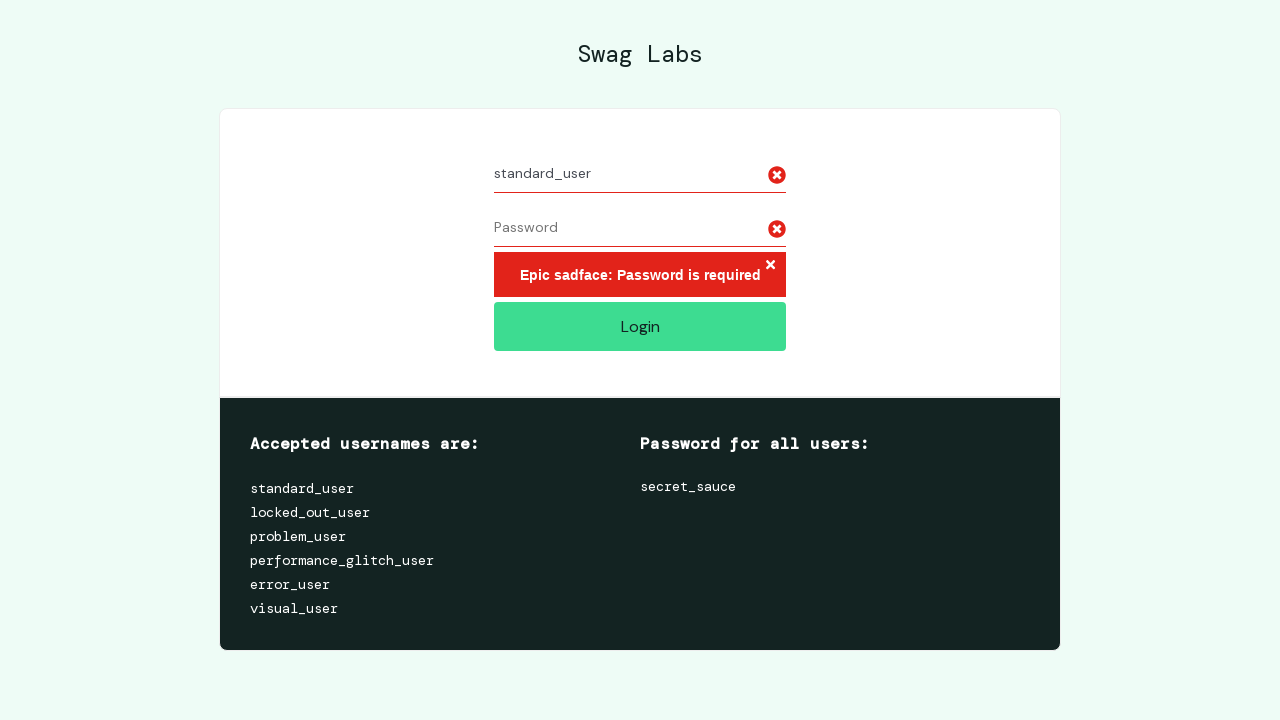

Error message container appeared
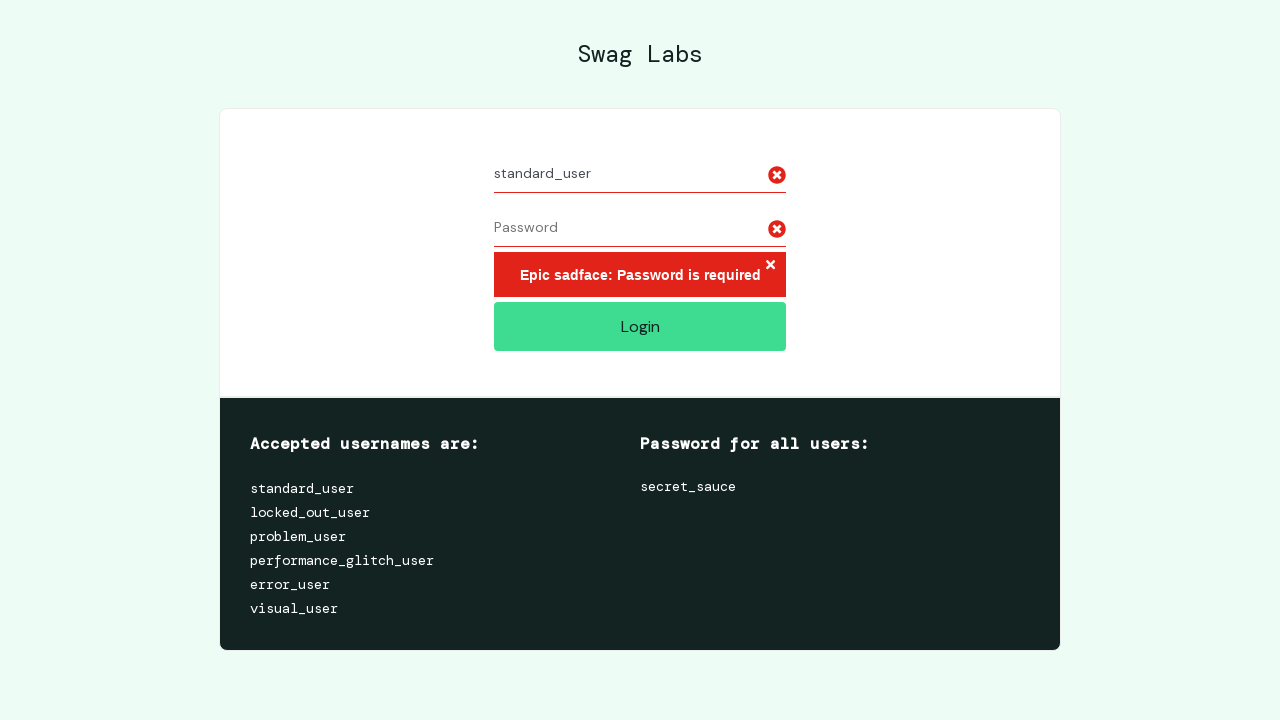

Verified error message displays 'Epic sadface: Password is required'
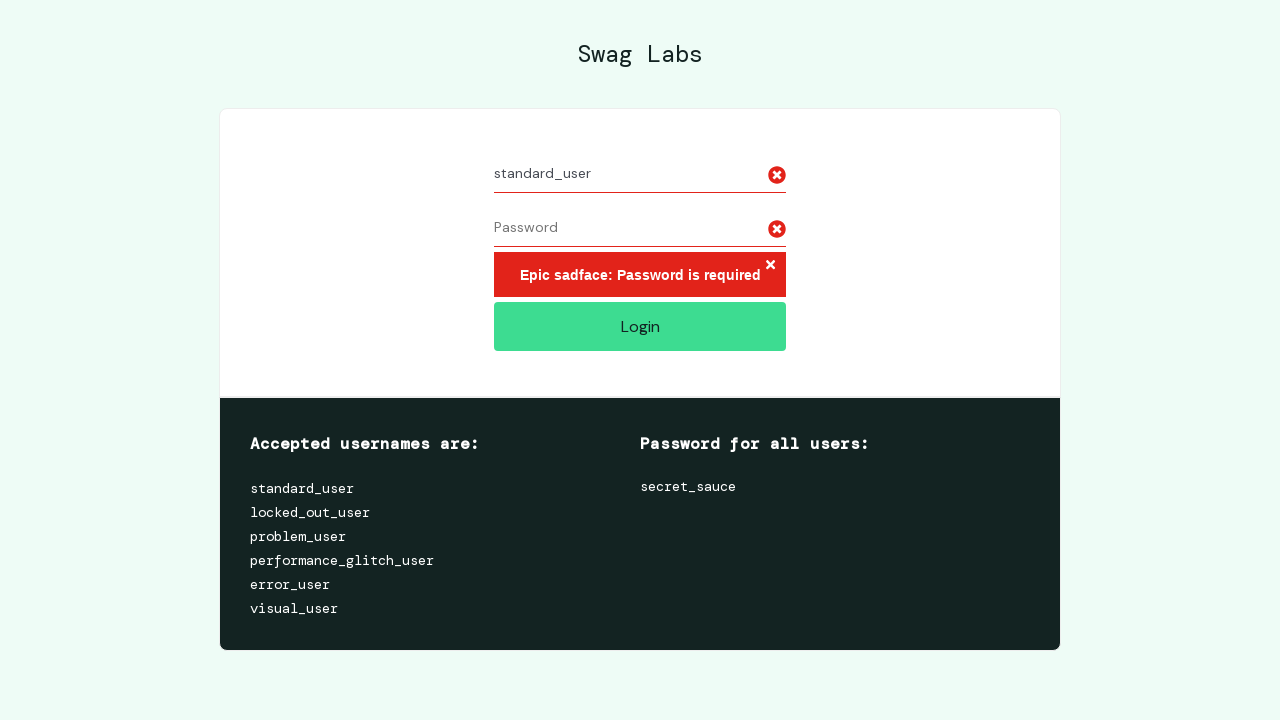

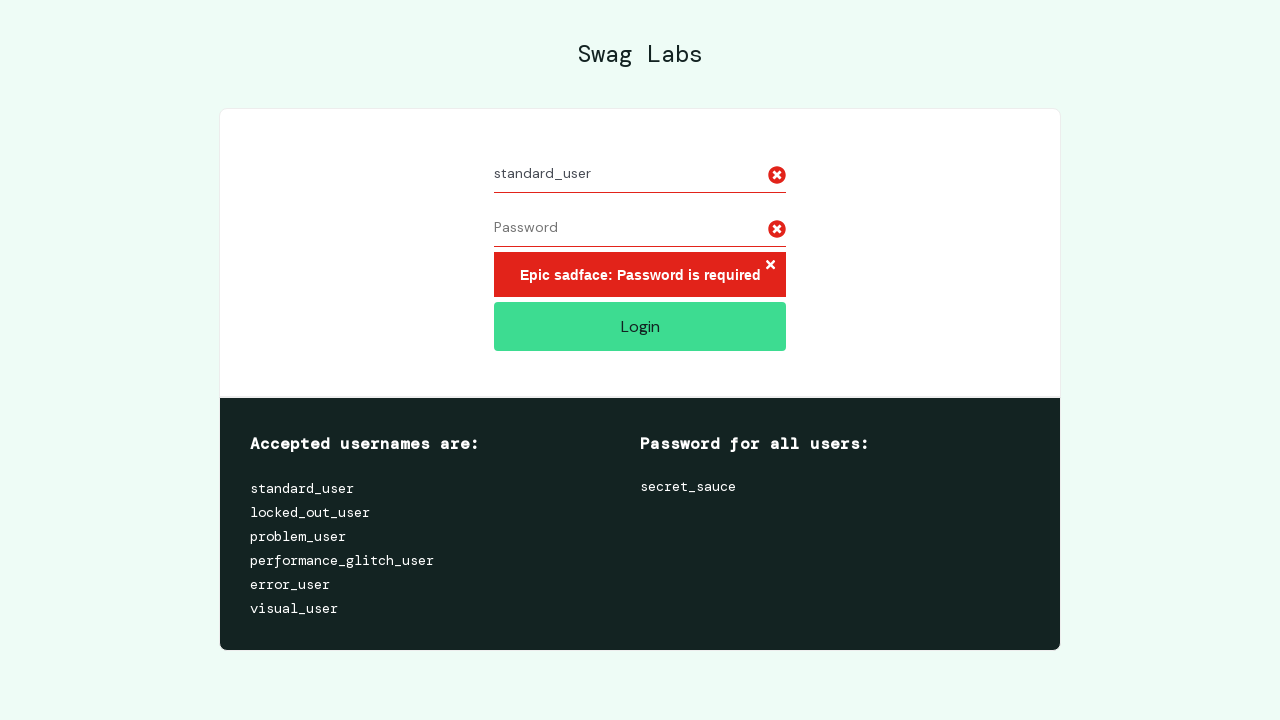